Tests iframe switching and JavaScript prompt alert handling by switching to an iframe, clicking a button that triggers a prompt, entering a name, and verifying the entered text appears on the page.

Starting URL: https://www.w3schools.com/jsref/tryit.asp?filename=tryjsref_prompt

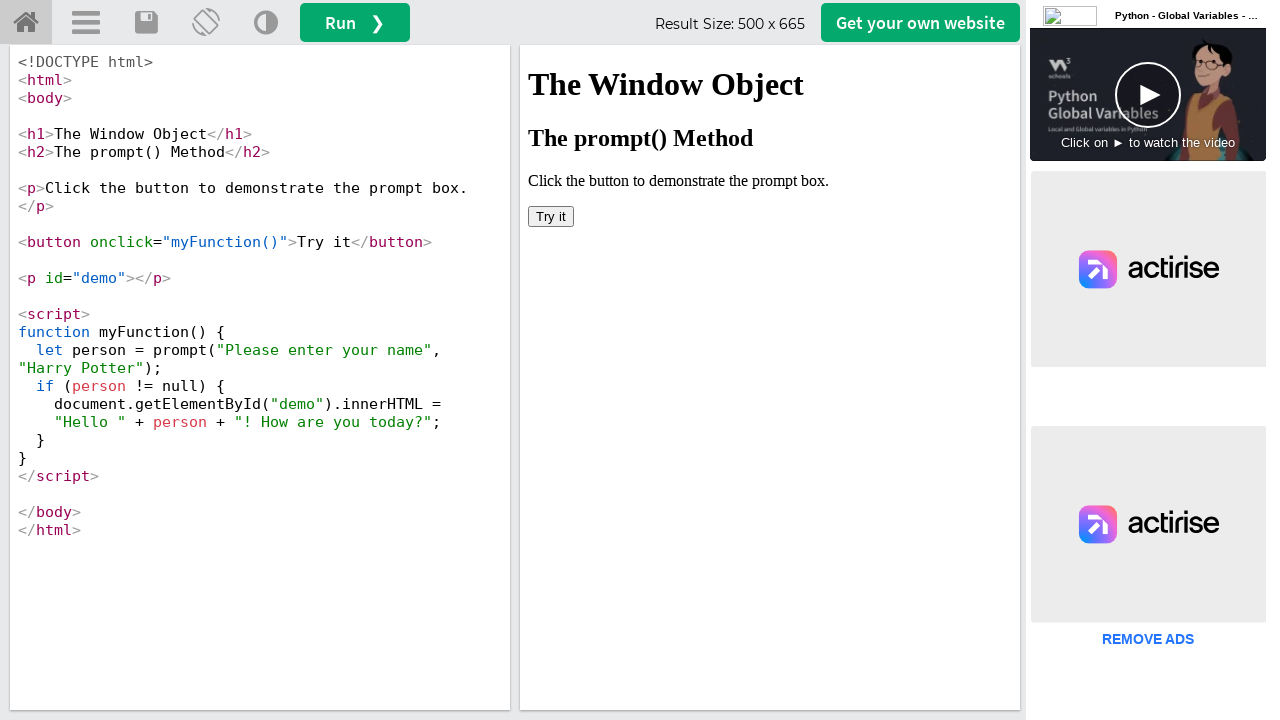

Located iframe with id 'iframeResult'
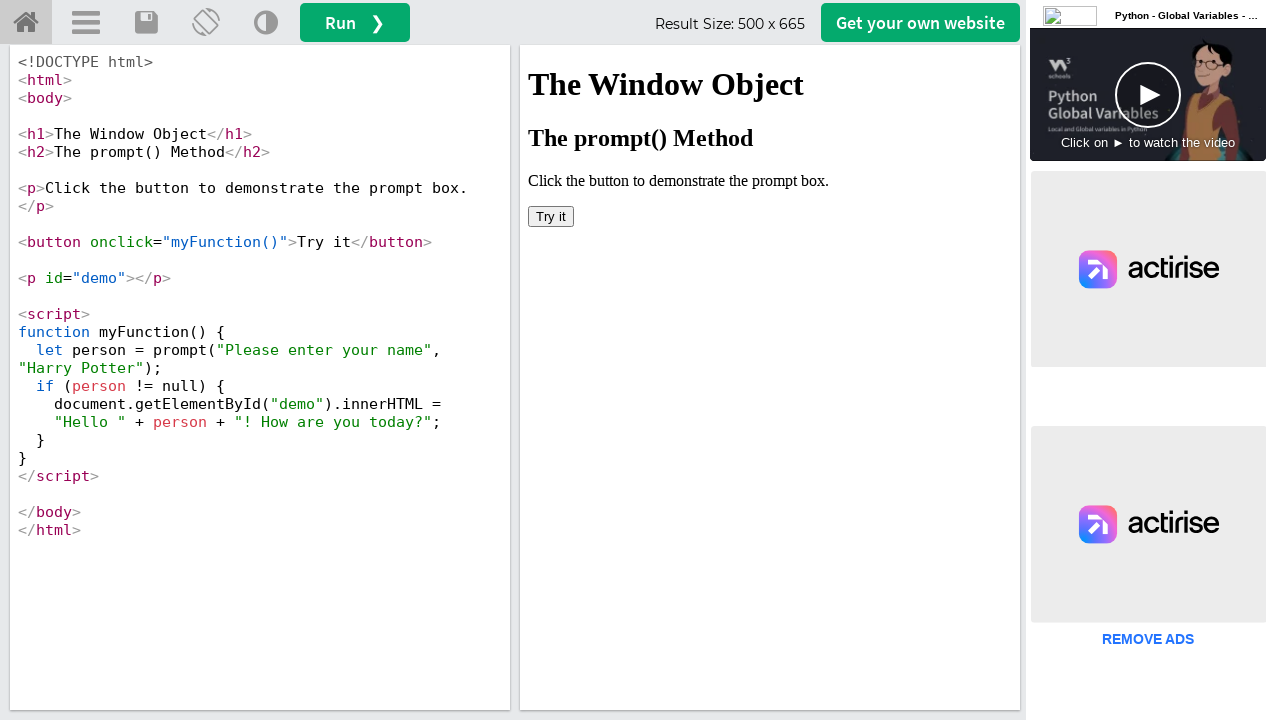

Set up dialog handler to accept prompt with name 'Samantha'
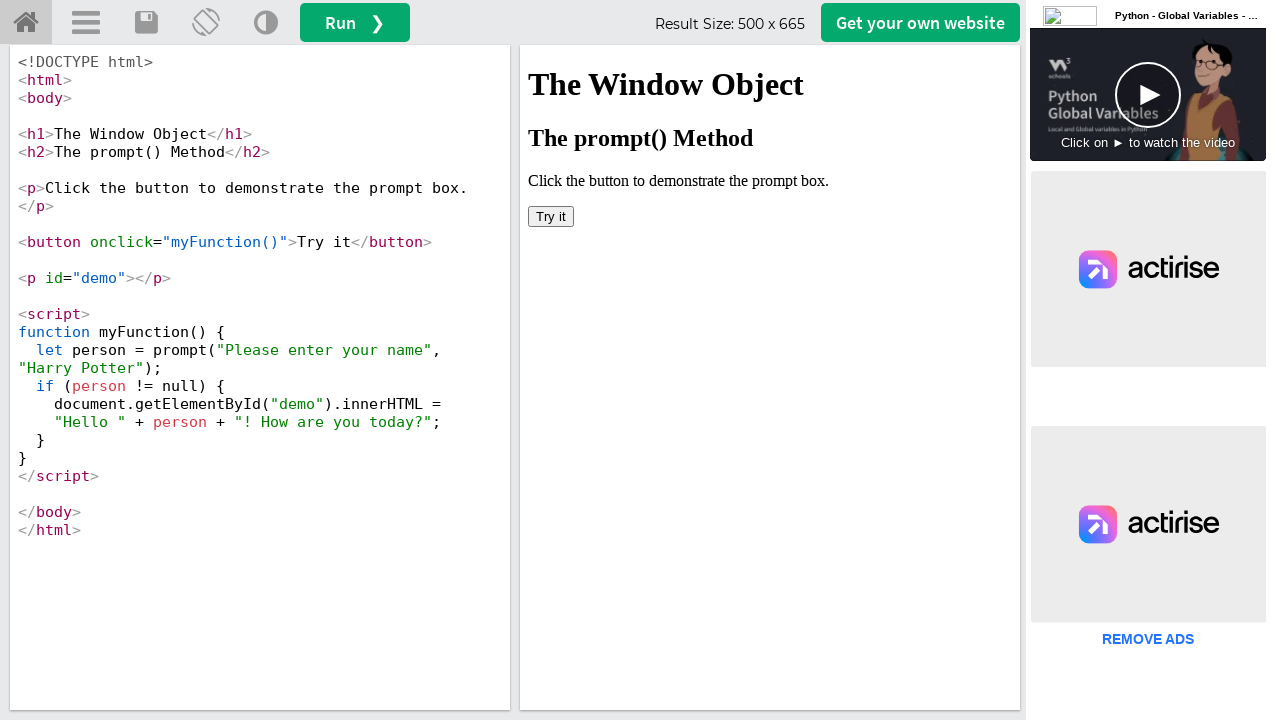

Clicked 'Try it' button inside iframe to trigger prompt at (551, 216) on #iframeResult >> internal:control=enter-frame >> xpath=//button[text()='Try it']
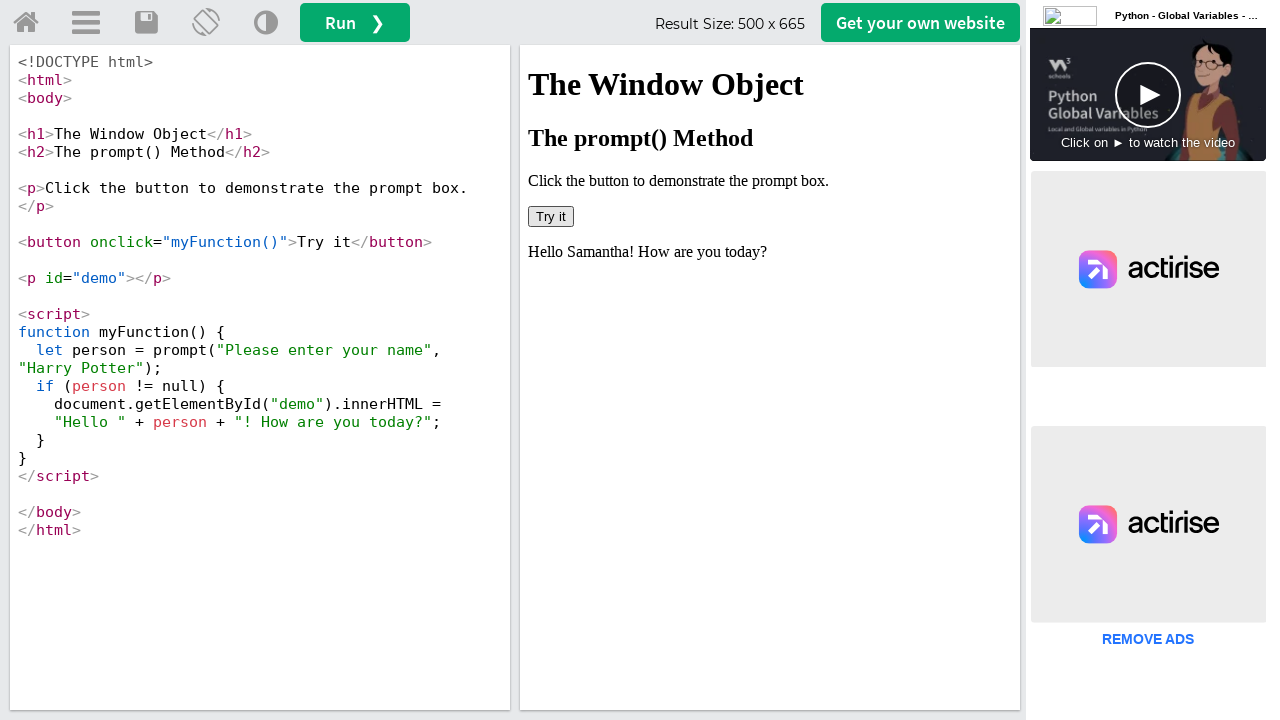

Waited 1000ms for prompt dialog to be handled and result to update
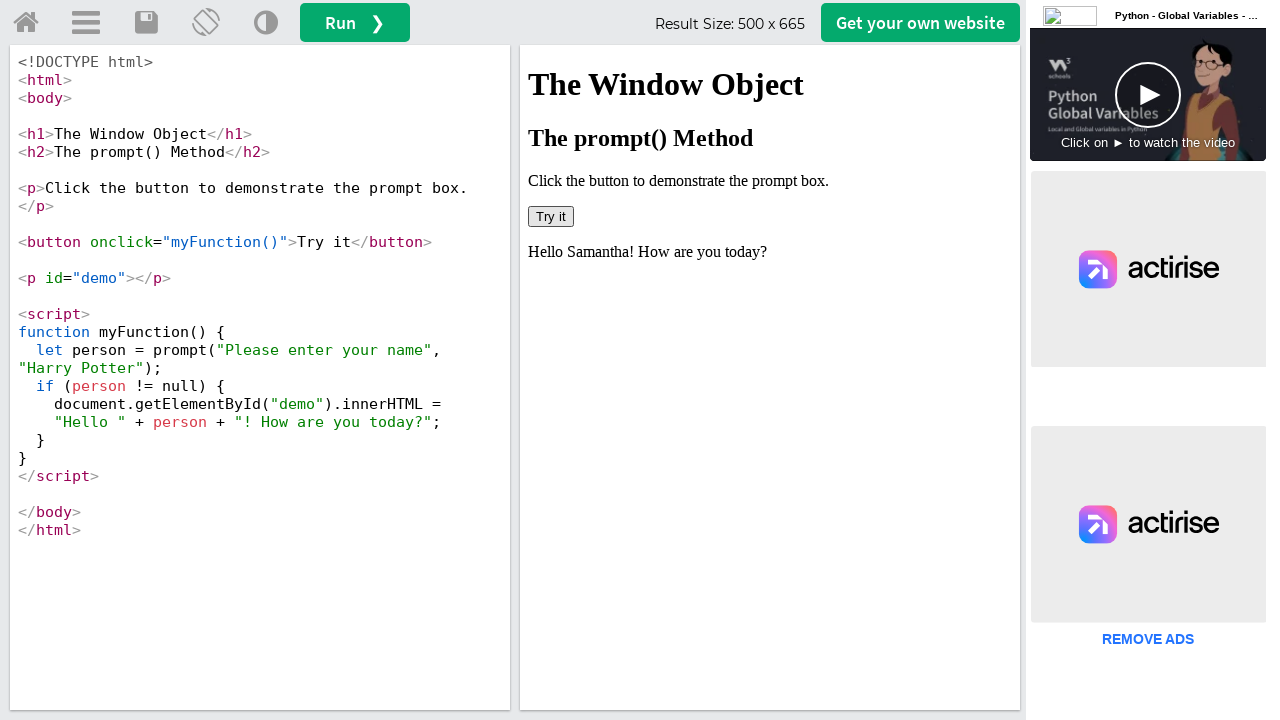

Retrieved text content from demo element
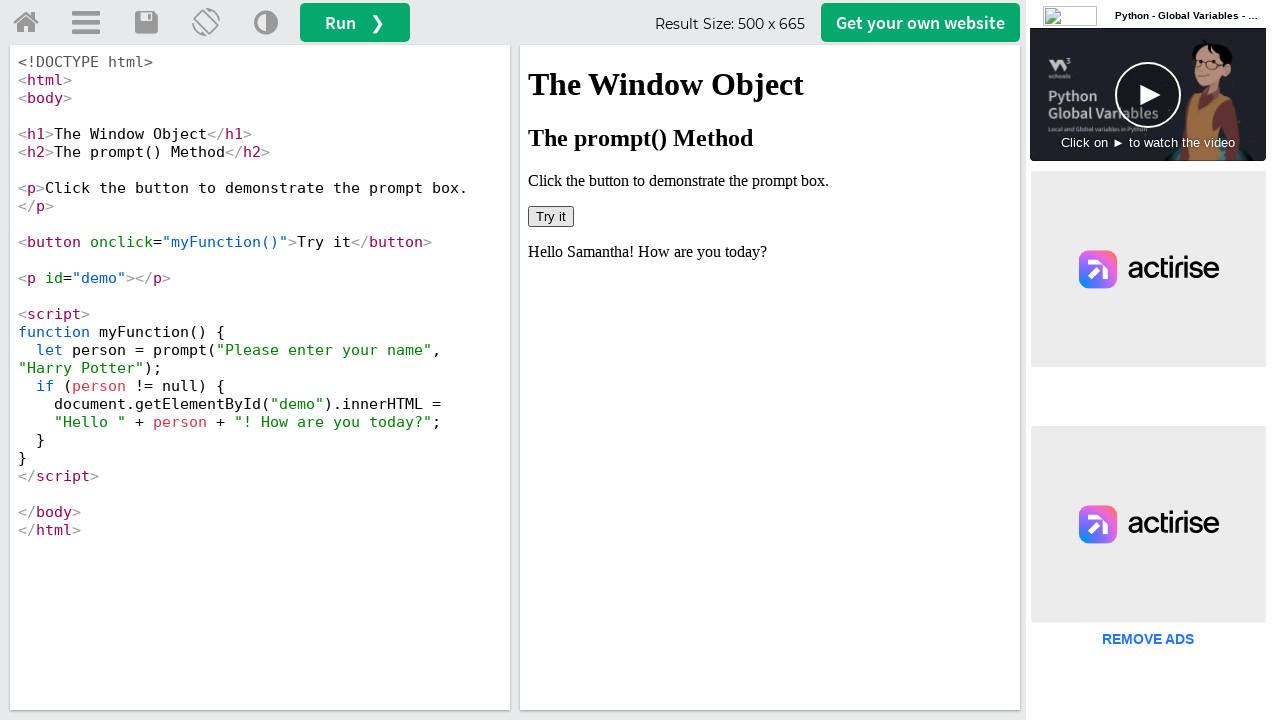

Verified that 'Samantha' appears in the demo text
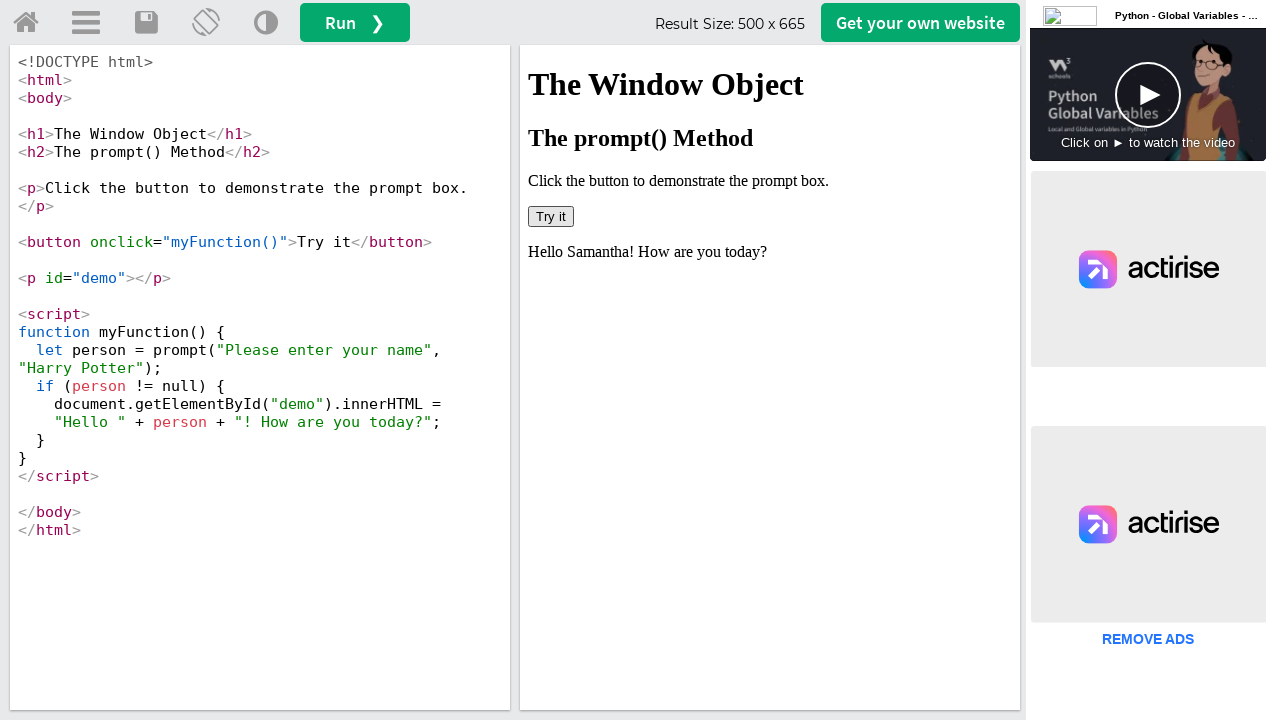

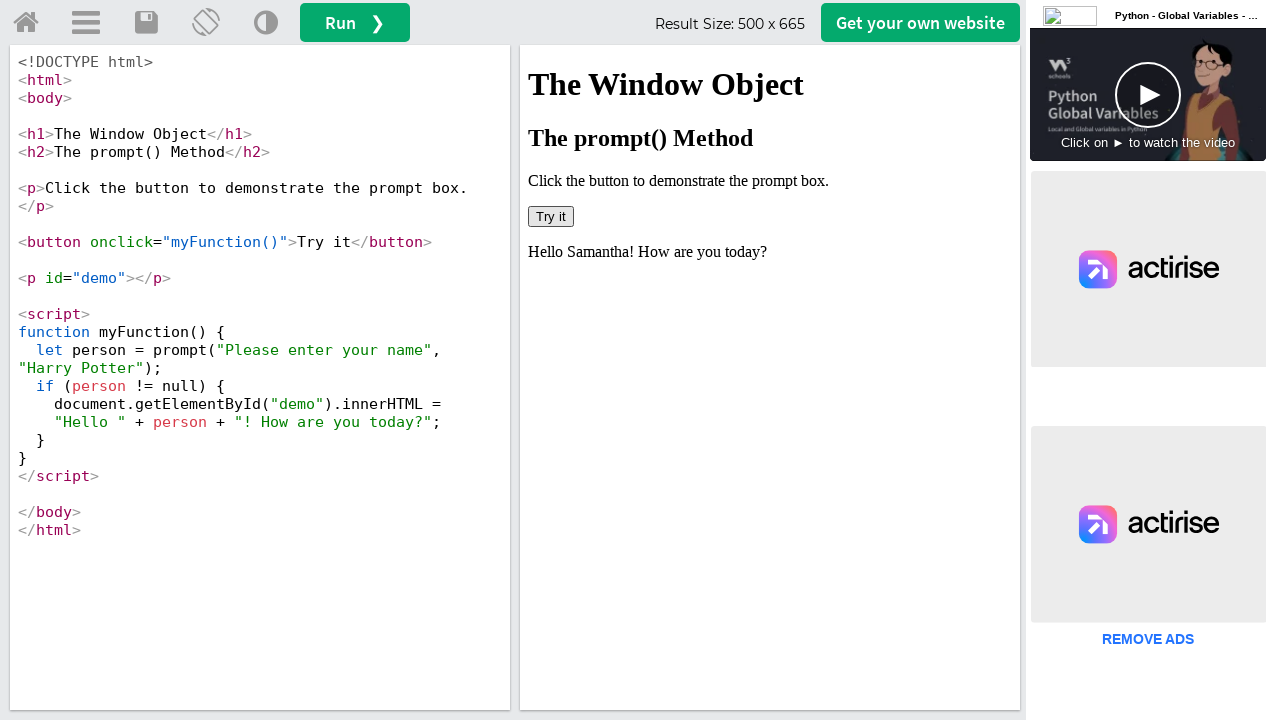